Tests dynamic content loading by clicking on Example 1 link, clicking the Start button, and waiting for the "Hello World!" text to appear

Starting URL: https://the-internet.herokuapp.com/dynamic_loading

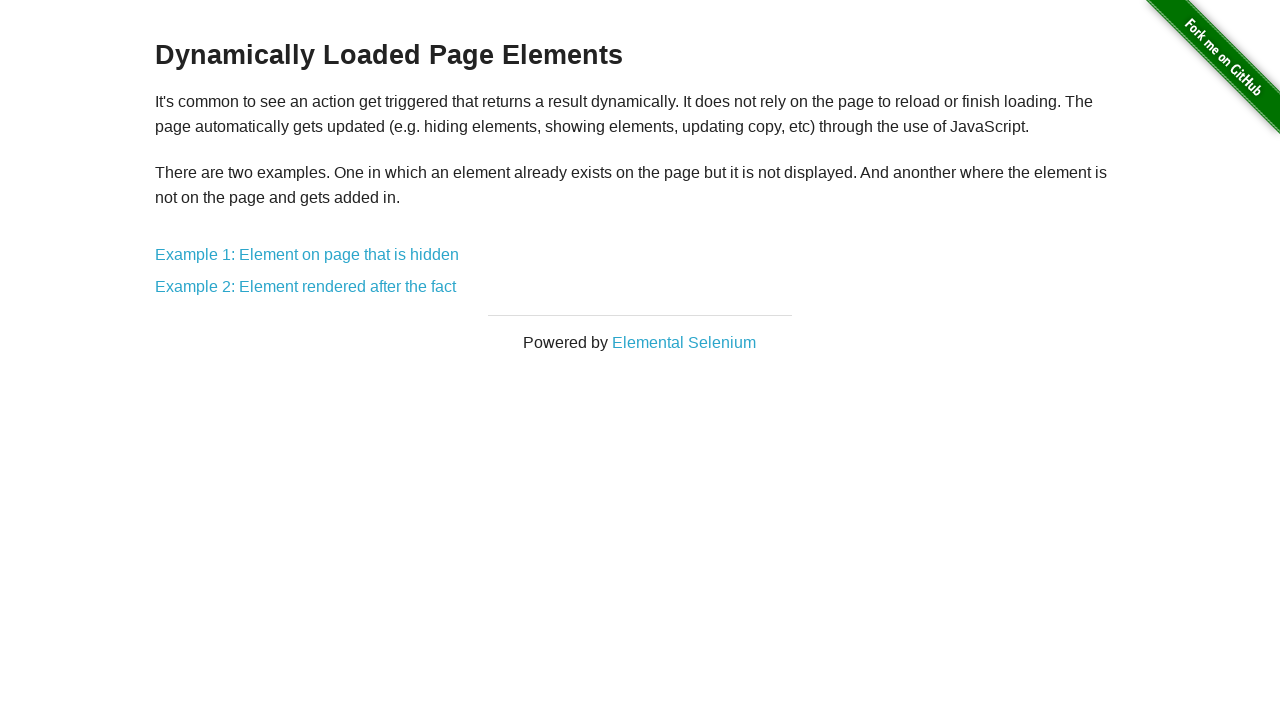

Clicked on Example 1: Element on page that is hidden link at (307, 255) on xpath=//a[normalize-space()='Example 1: Element on page that is hidden']
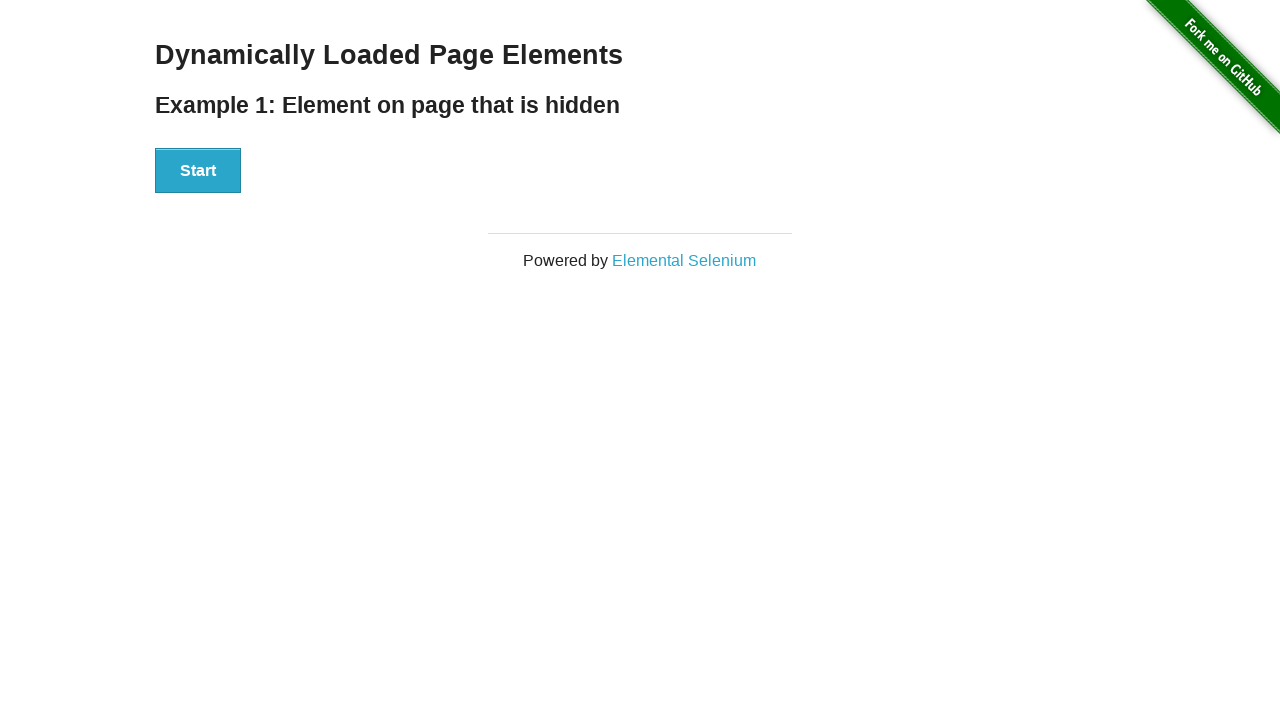

Clicked the Start button to trigger dynamic content loading at (198, 171) on xpath=//button[normalize-space()='Start']
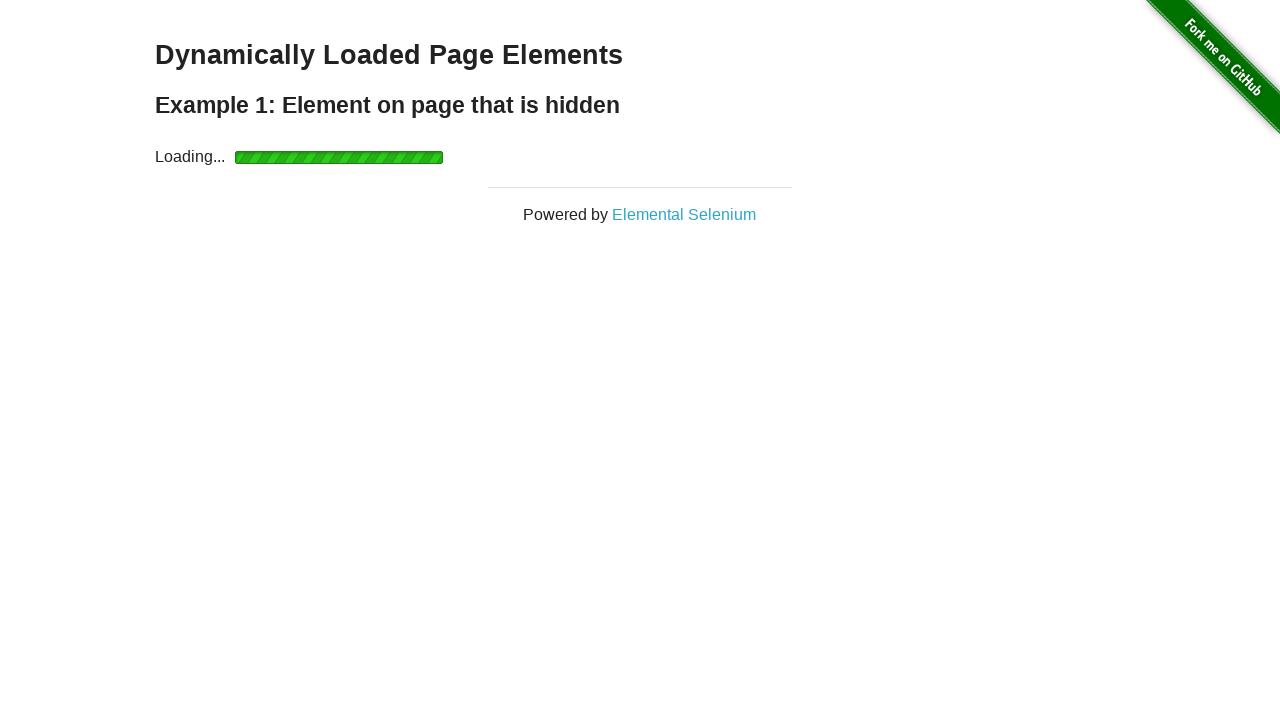

Waited for Hello World! element to become visible
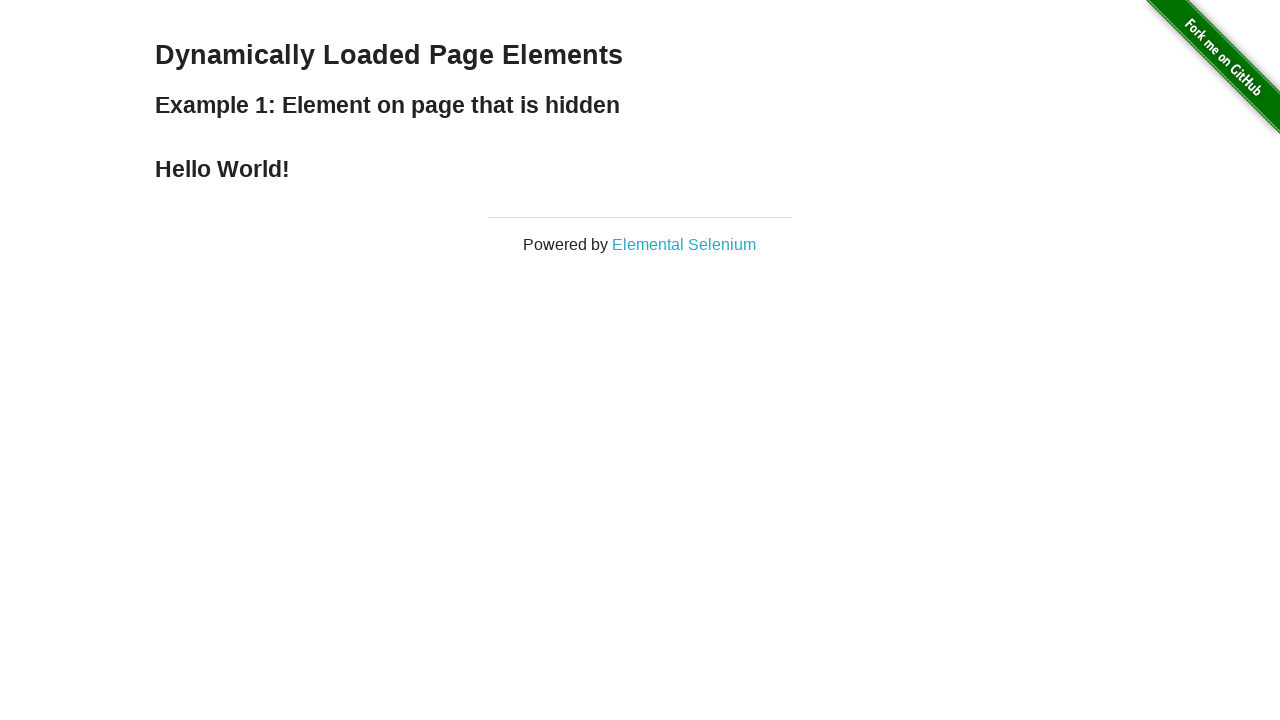

Located the Hello World! element
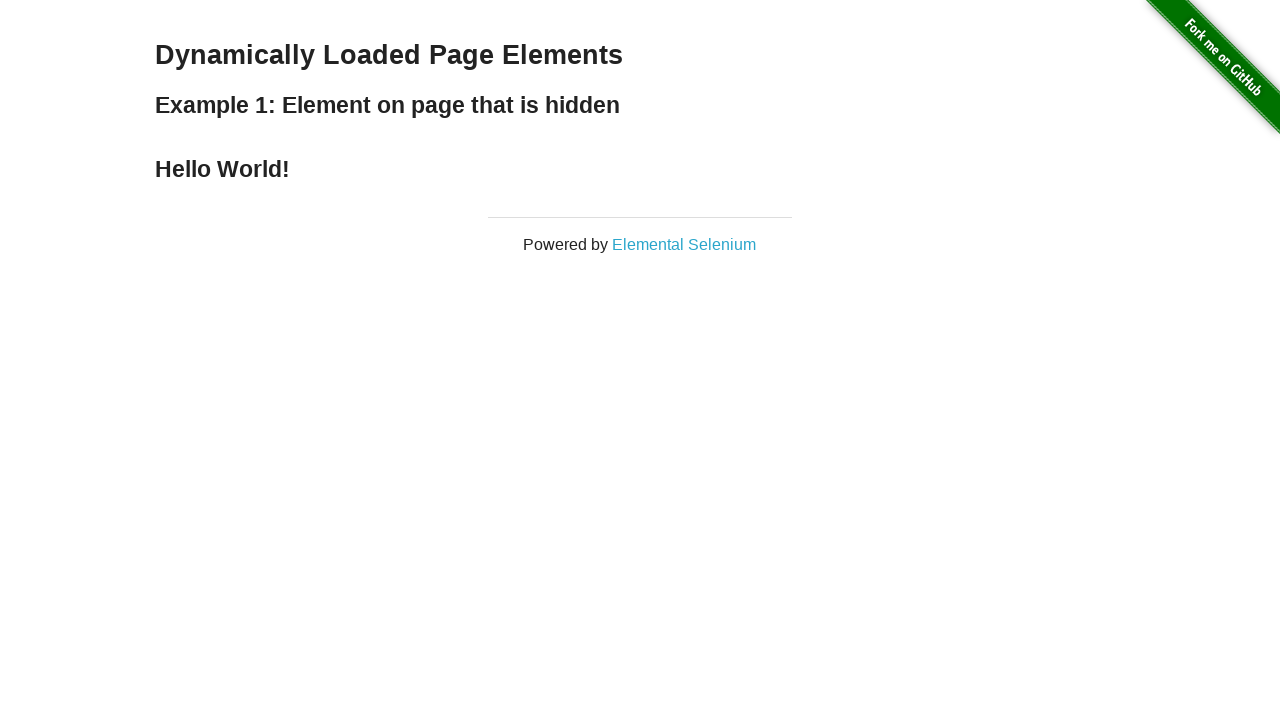

Verified that Hello World! text content matches expected value
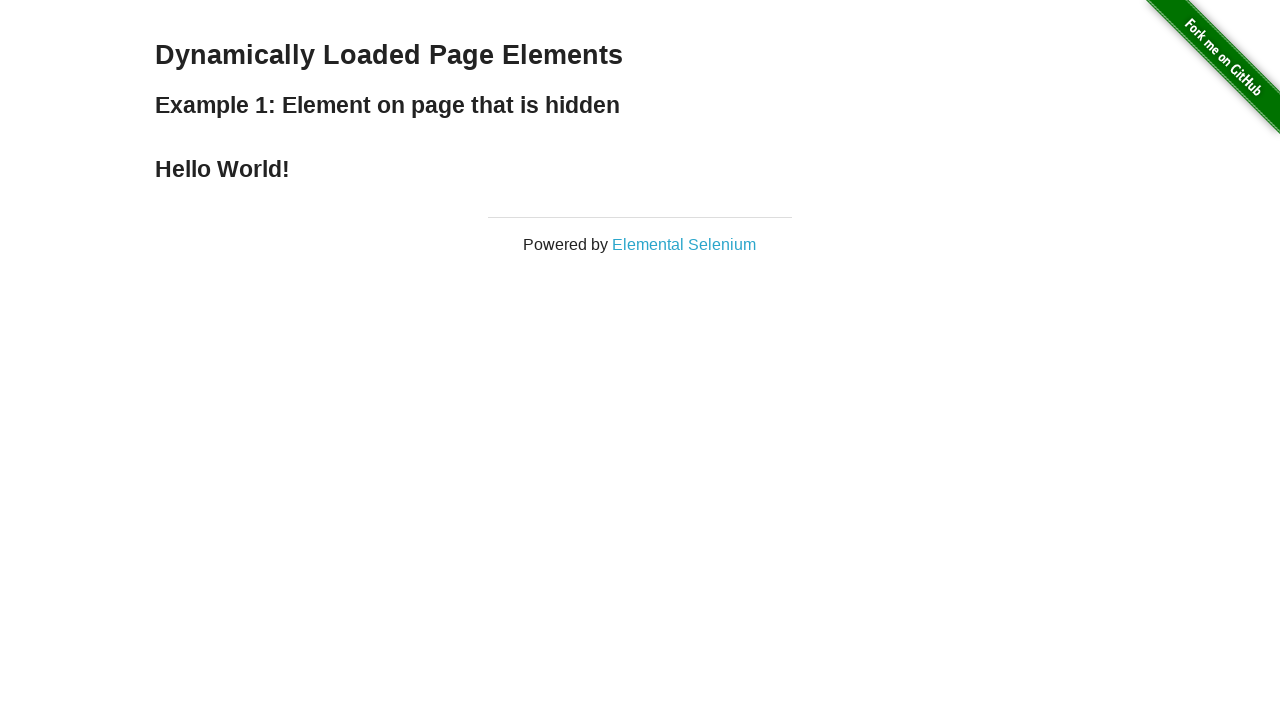

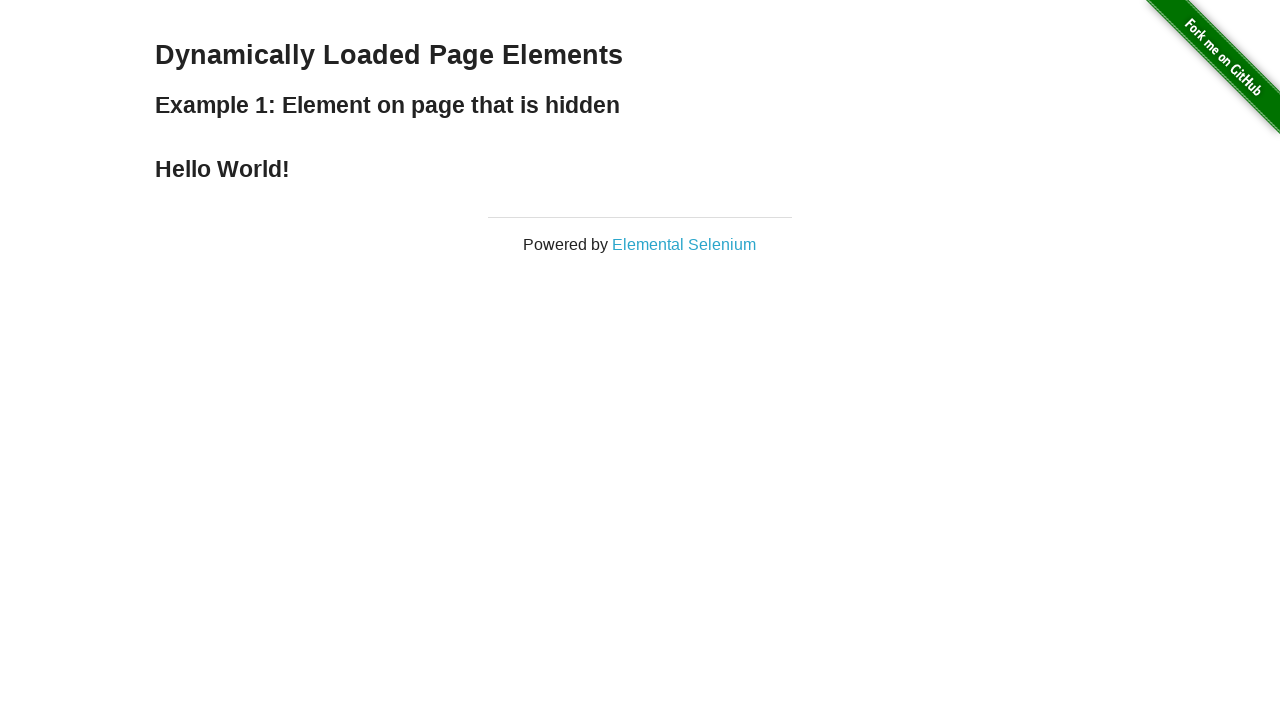